Tests mouse hover functionality by navigating to a W3Schools demo page, switching to an iframe, and hovering over a smiley image element

Starting URL: https://www.w3schools.com/jsref/tryit.asp?filename=tryjsref_onmouseover

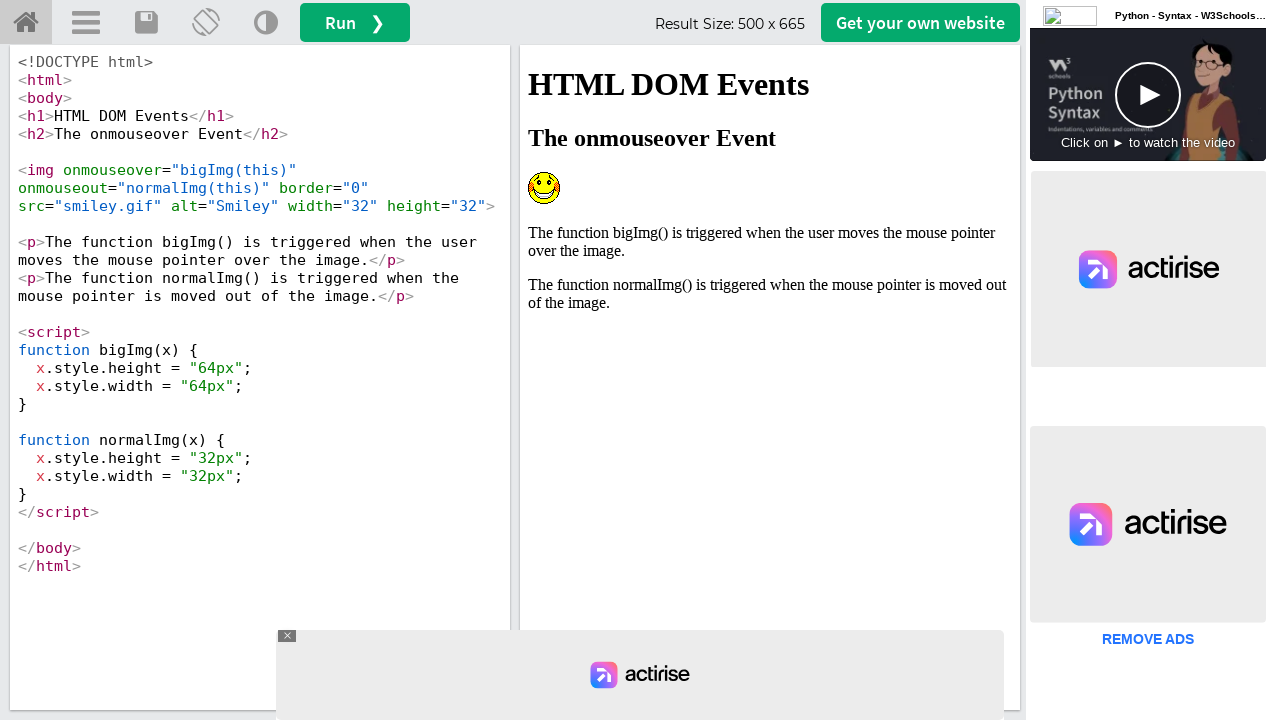

Located iframe with ID 'iframeResult' containing the demo
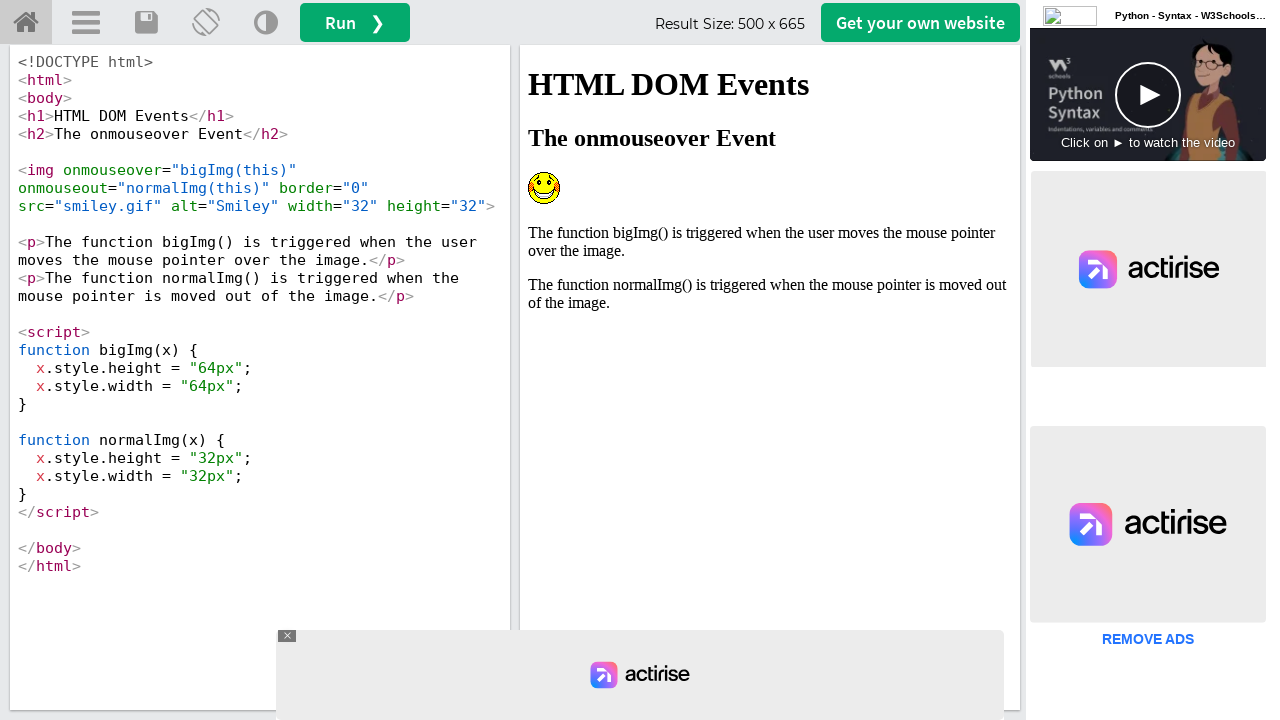

Hovered over the smiley image element to trigger onmouseover event at (544, 188) on #iframeResult >> internal:control=enter-frame >> img[alt='Smiley']
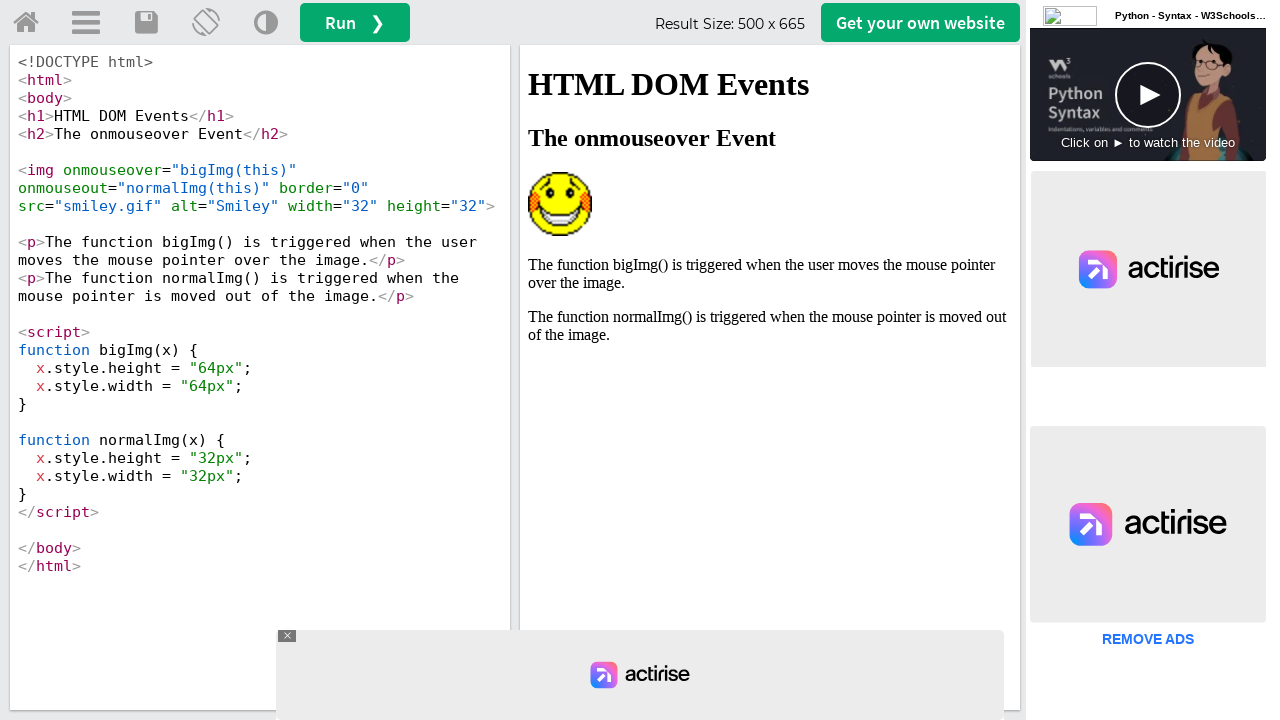

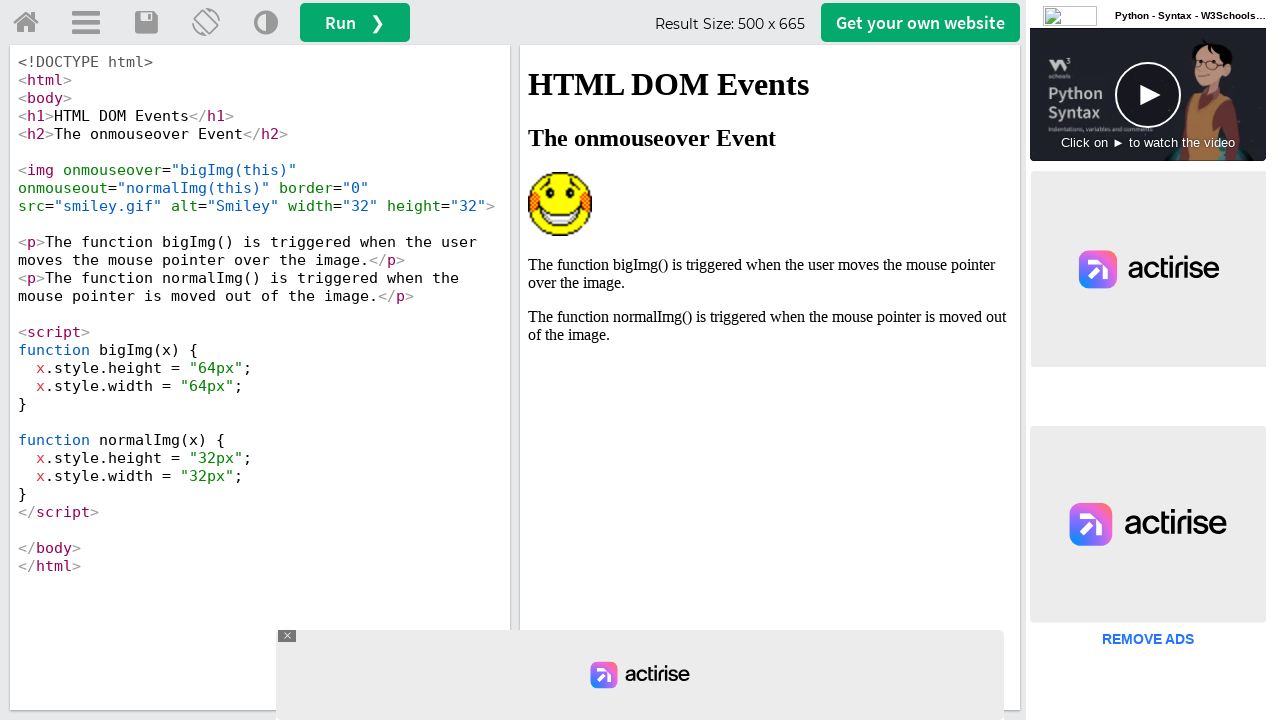